Tests an online piano application by playing Darth Vader's Imperial March theme using keyboard inputs with musical timing.

Starting URL: http://mrcoles.com/piano/

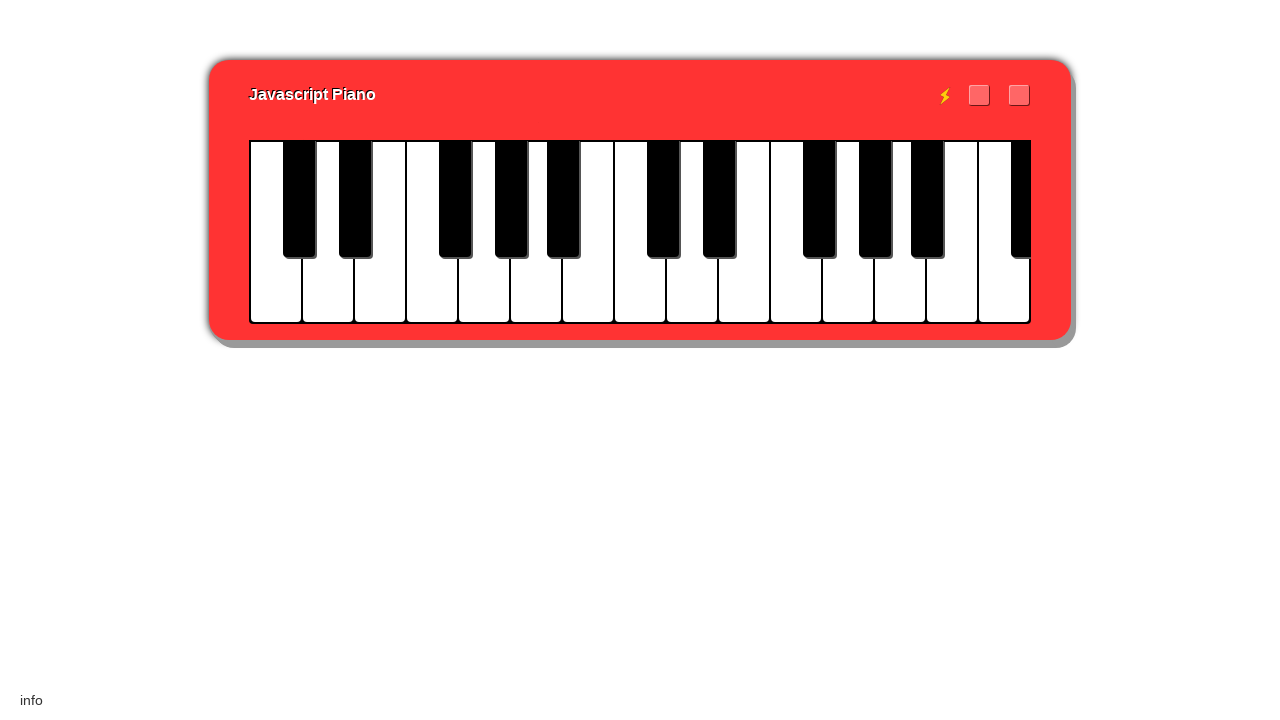

Piano keys loaded and ready
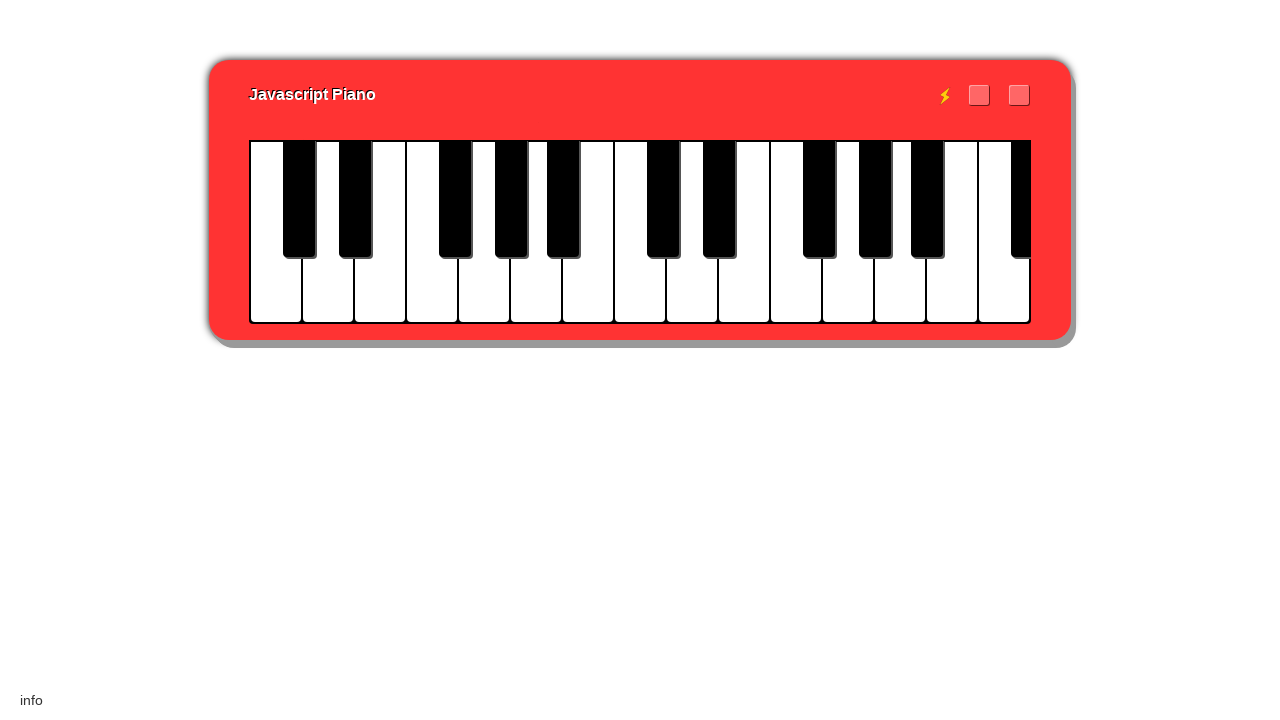

Played first note sequence 'gl.g' of Imperial March
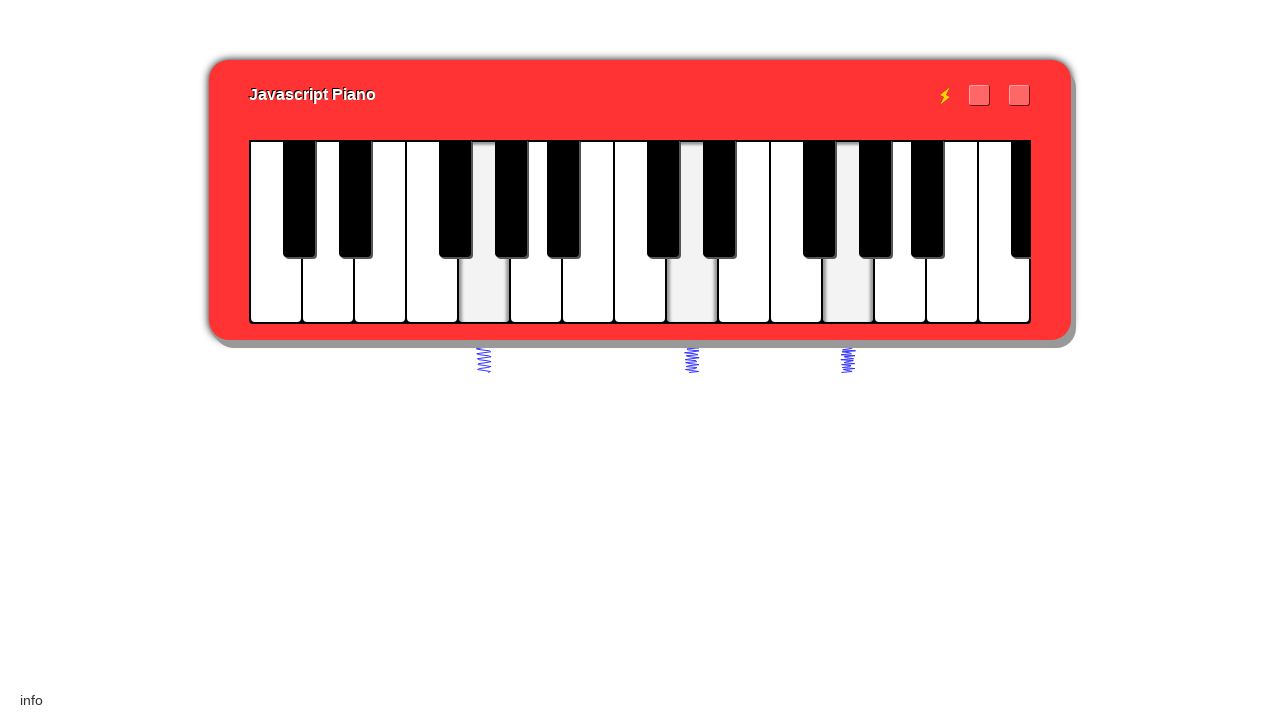

Waited for musical timing between sequences
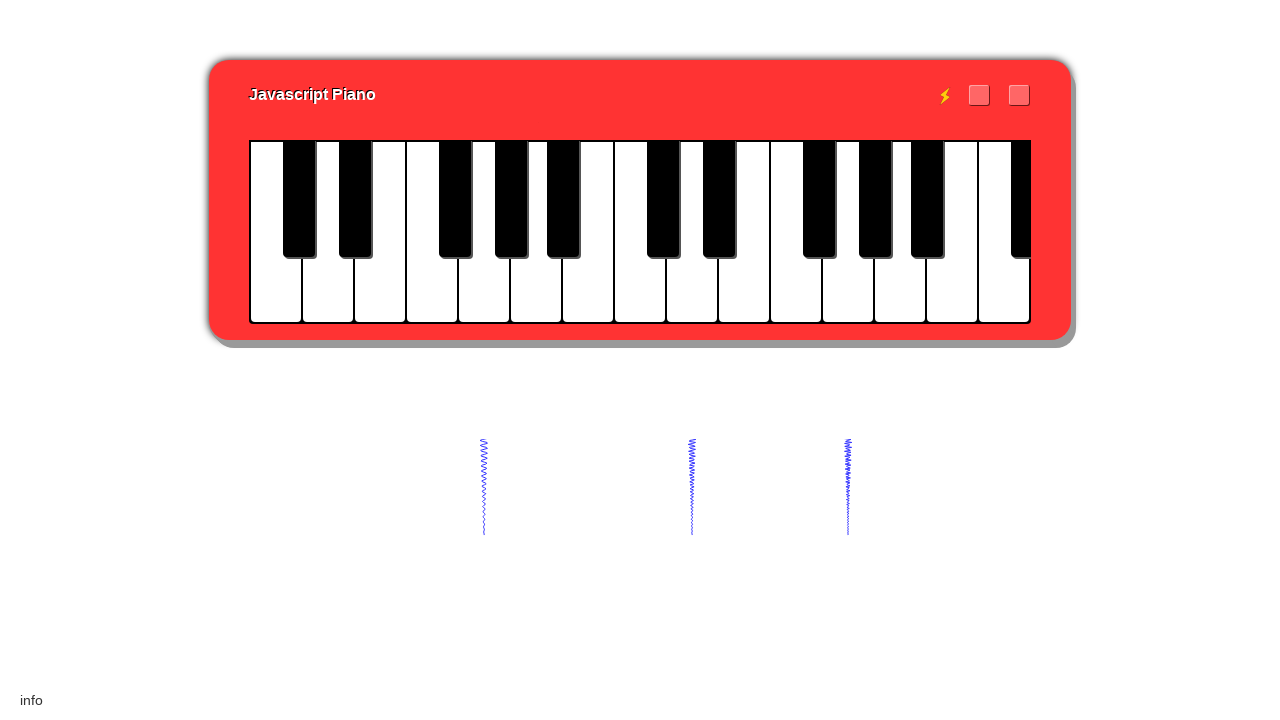

Played second note sequence ',gl.g'
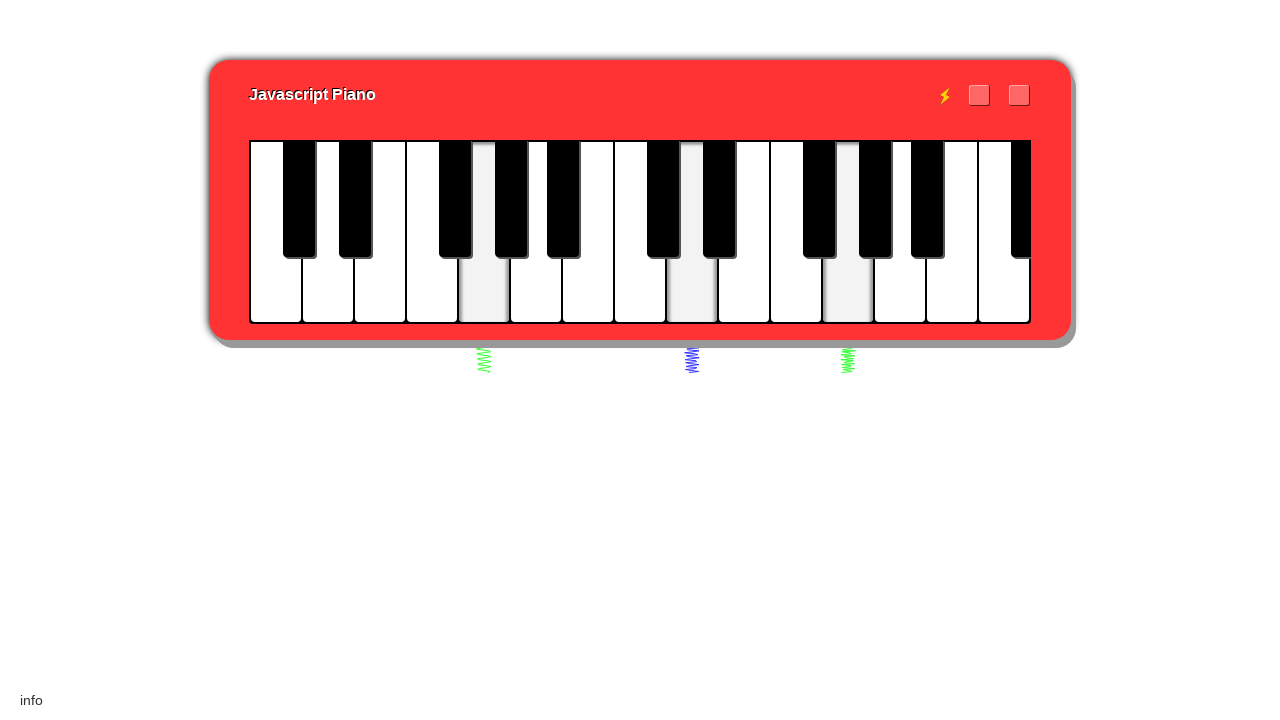

Waited for musical timing between sequences
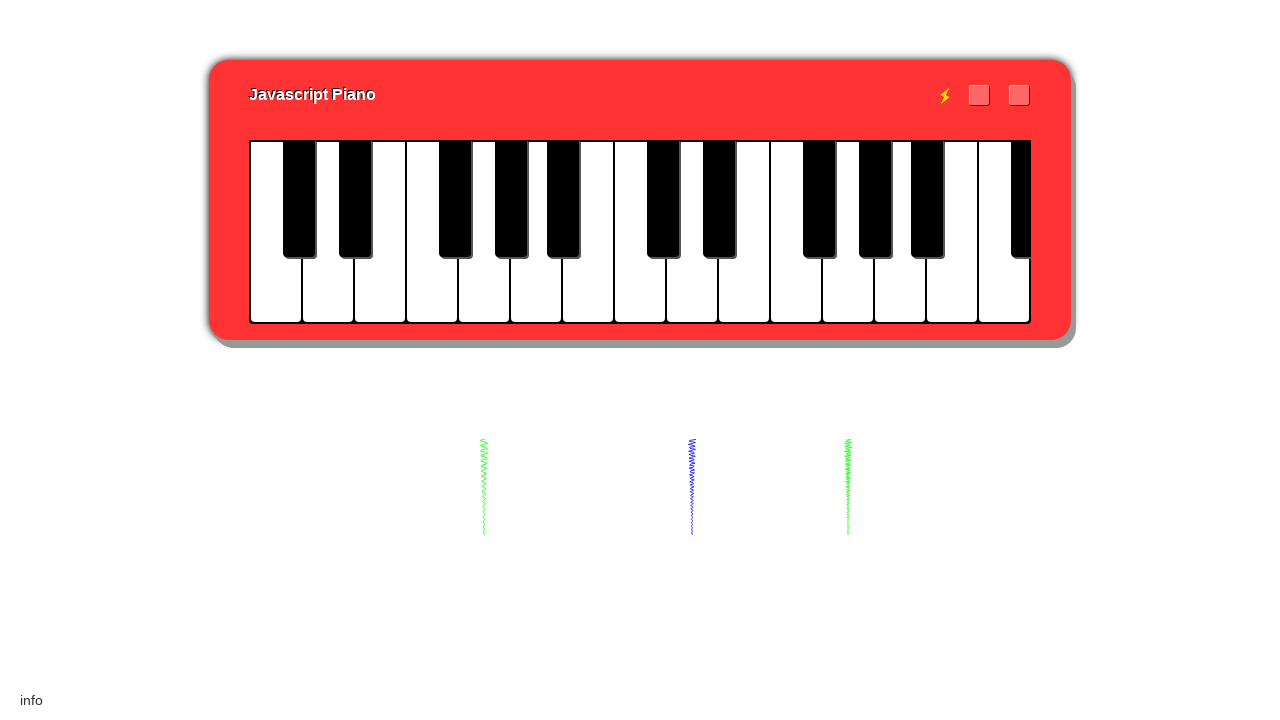

Played third note sequence ',gl.g,'
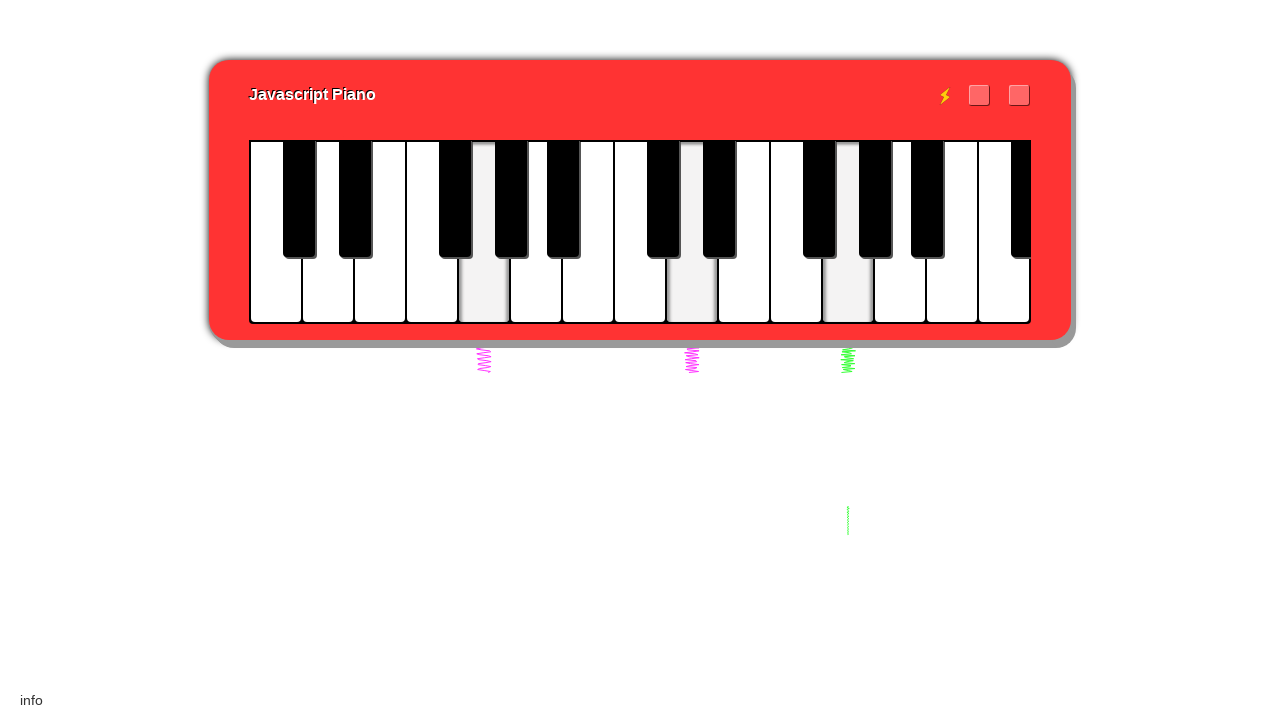

Waited for musical timing between sequences
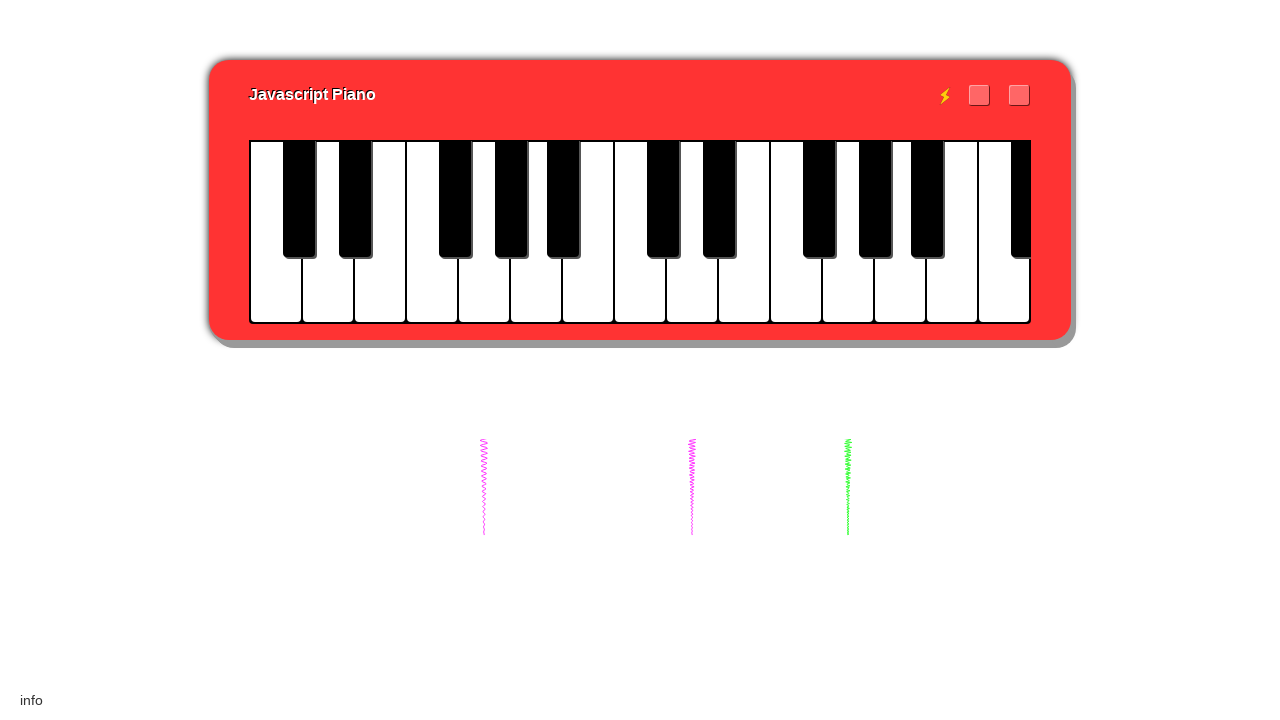

Played fourth note sequence 'eup'
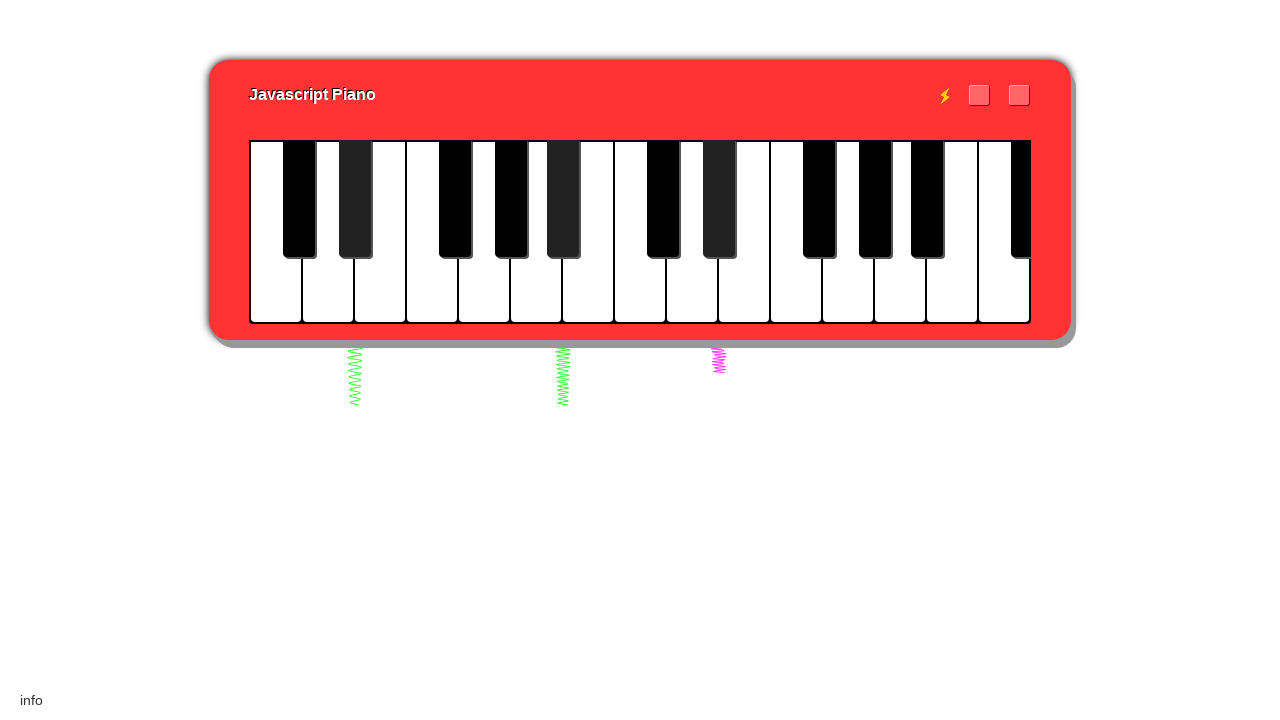

Waited for extended musical timing
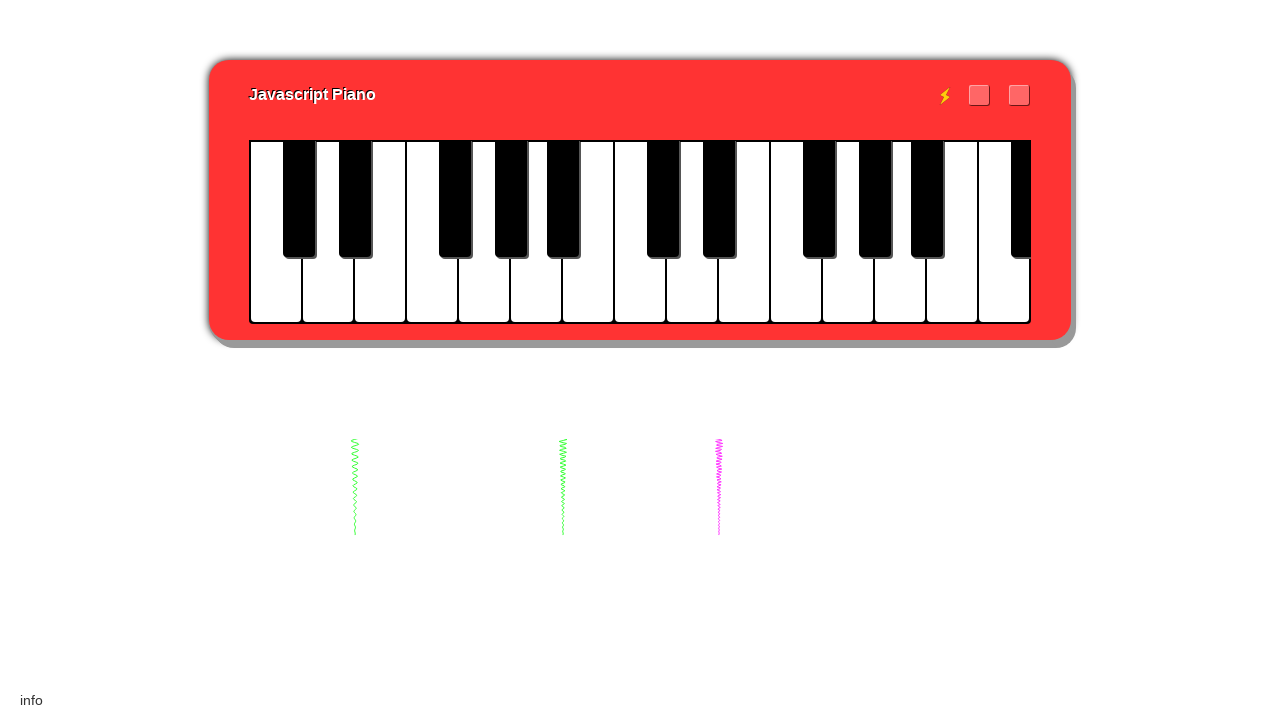

Played fifth note sequence '.u'
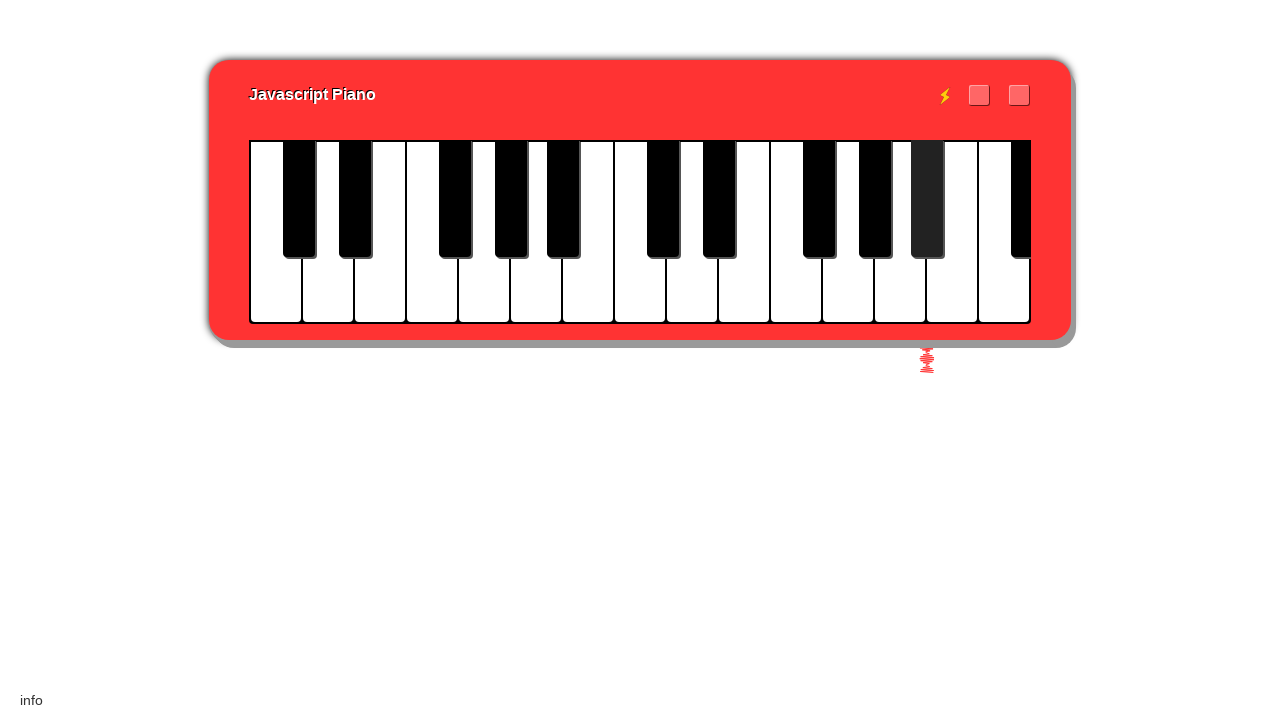

Waited for short musical timing
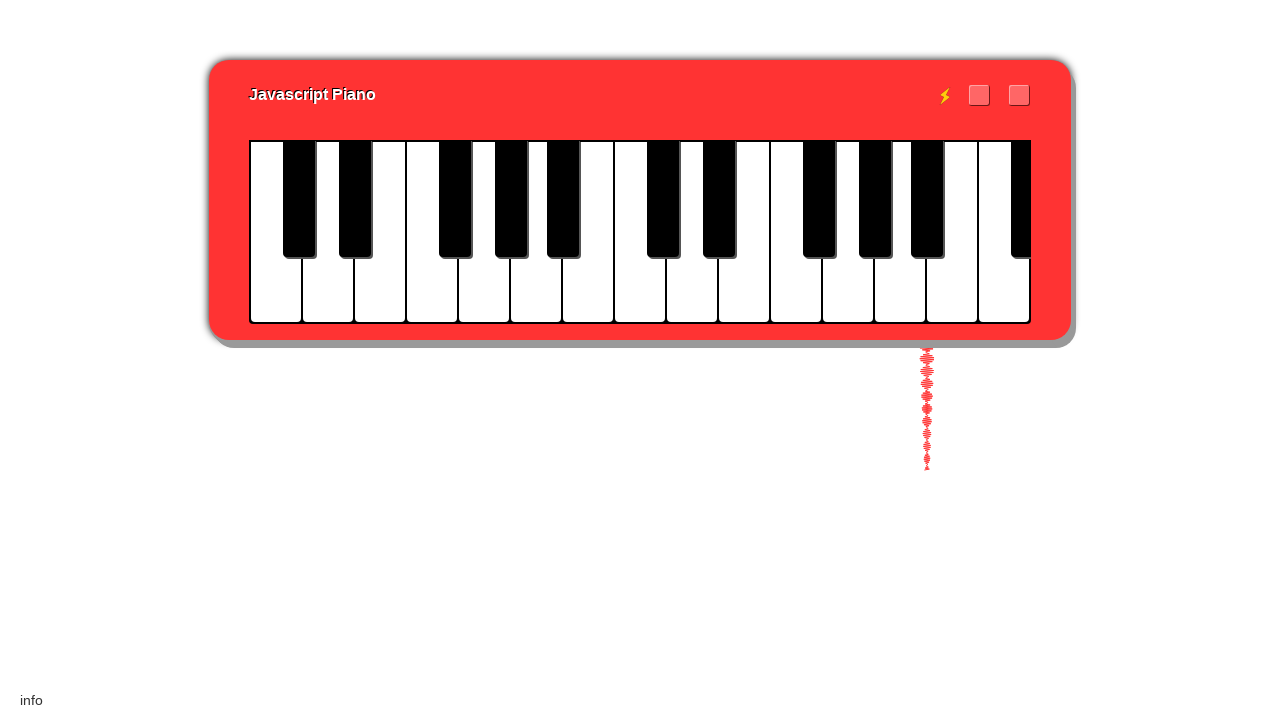

Played sixth note sequence ',gl.g,'
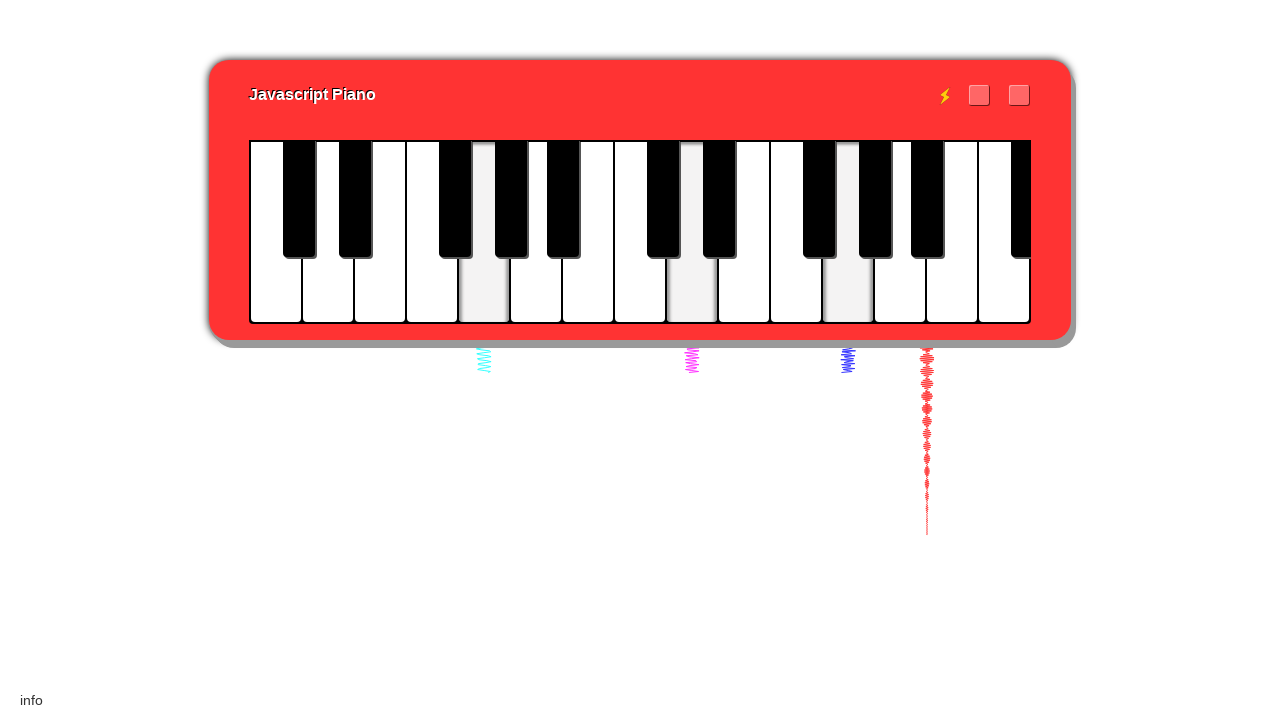

Waited for musical timing between sequences
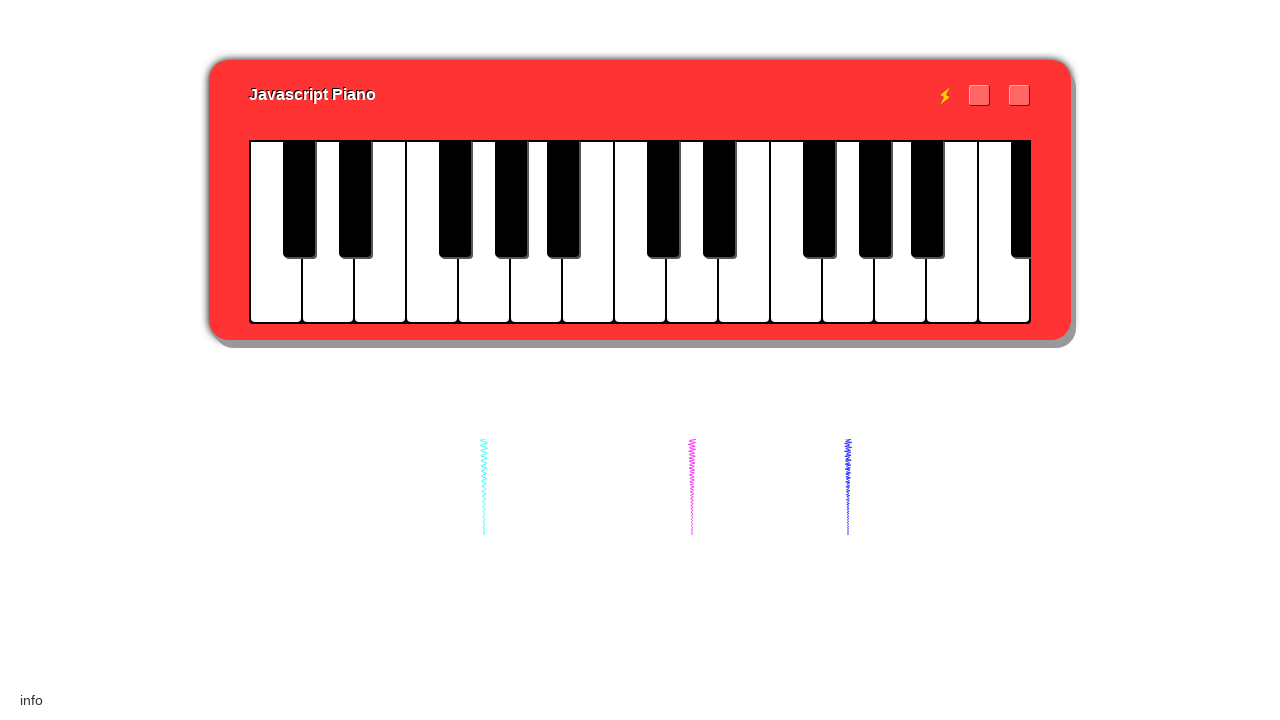

Played seventh note sequence 'eup'
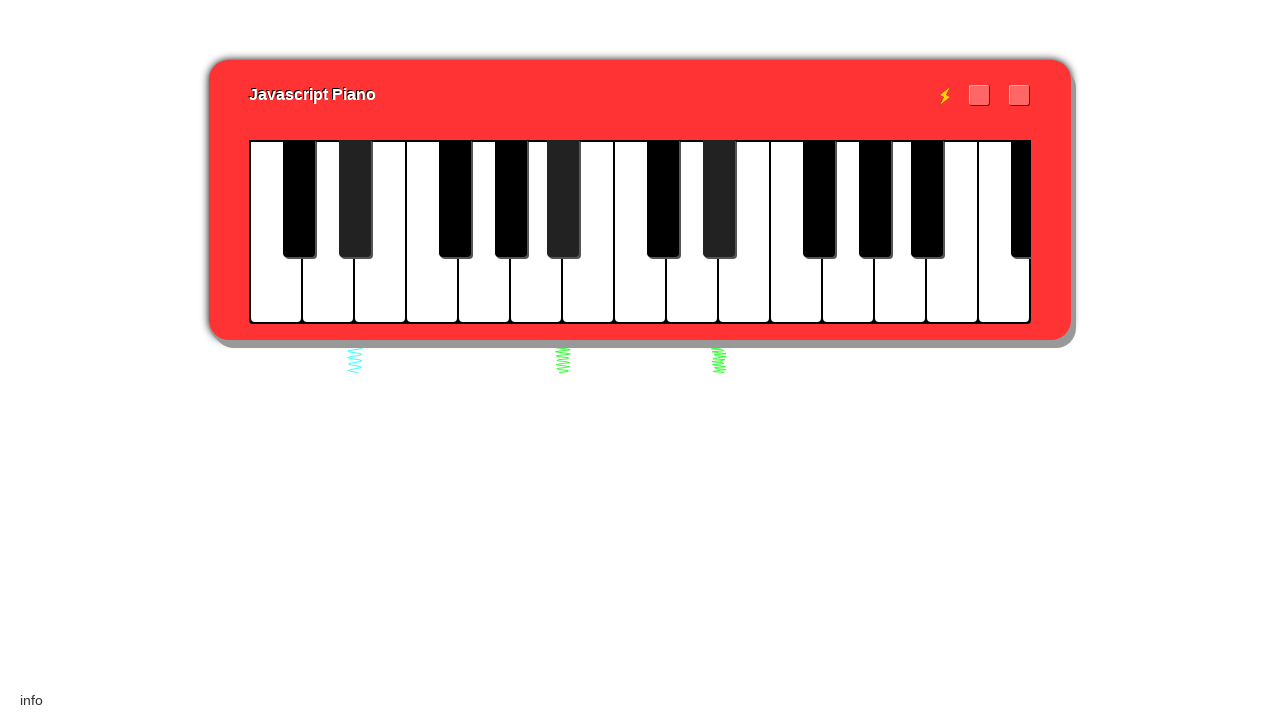

Waited for extended musical timing
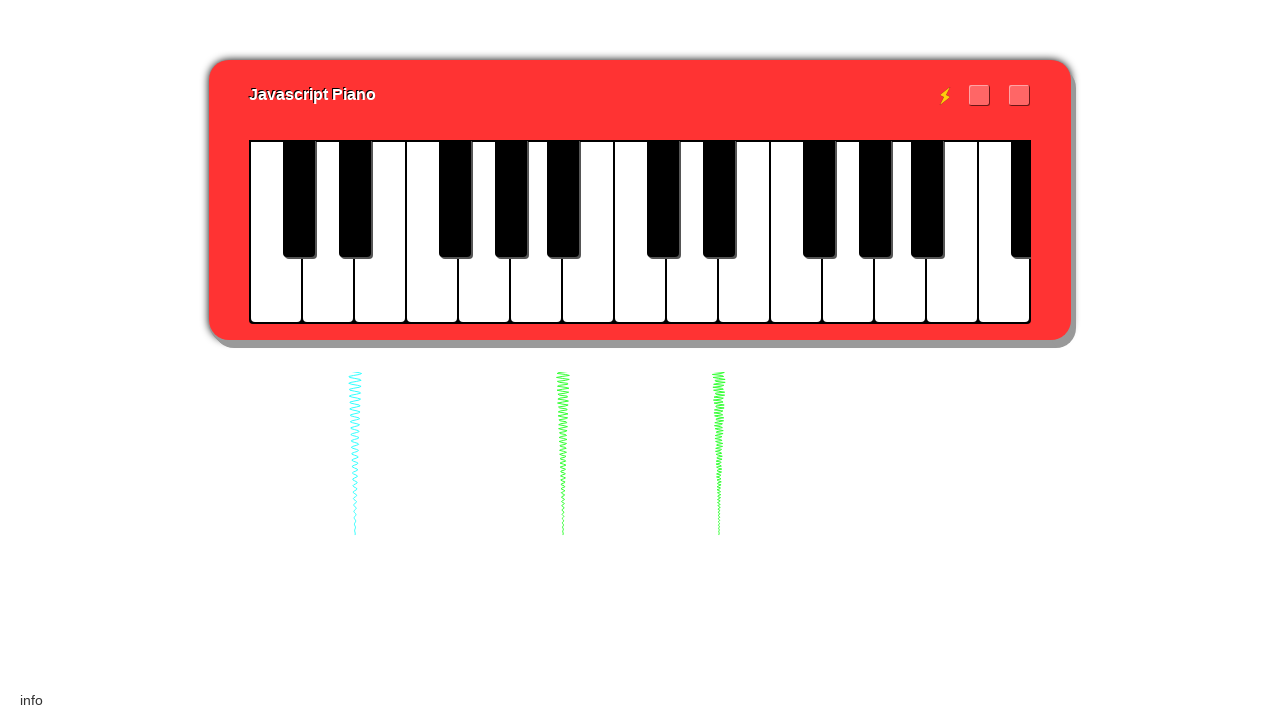

Played eighth note sequence '.u'
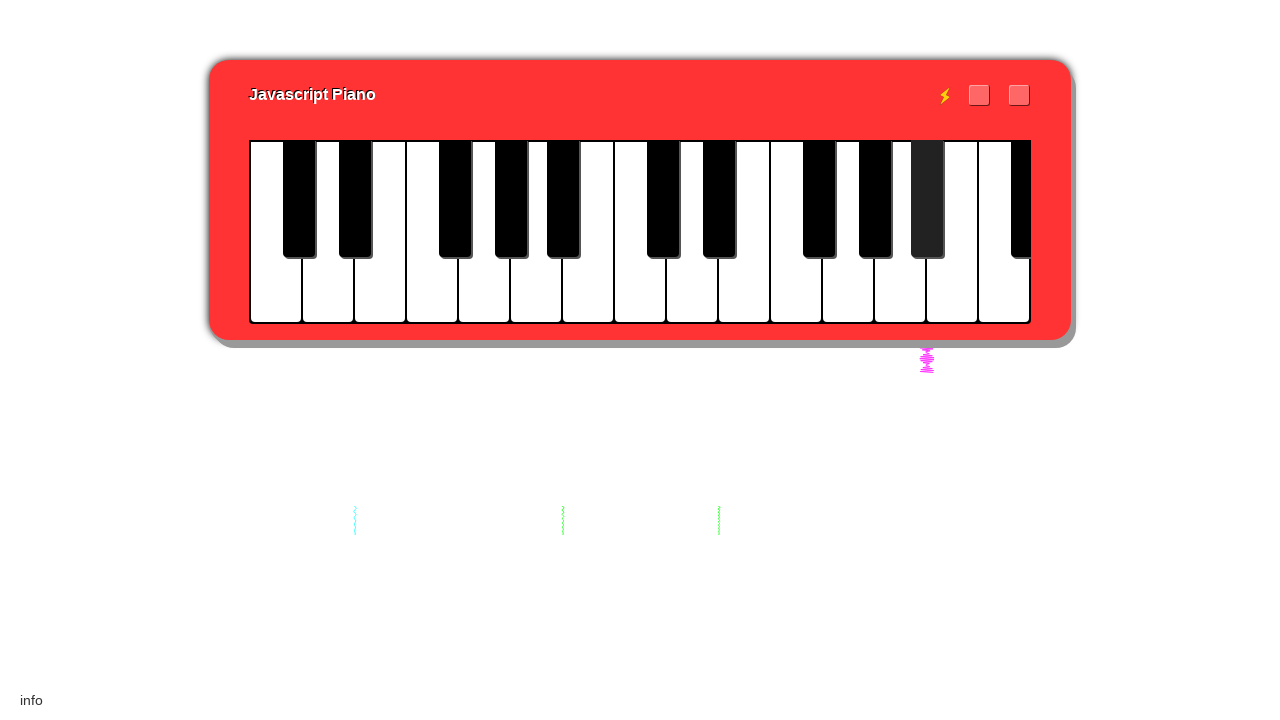

Waited for short musical timing
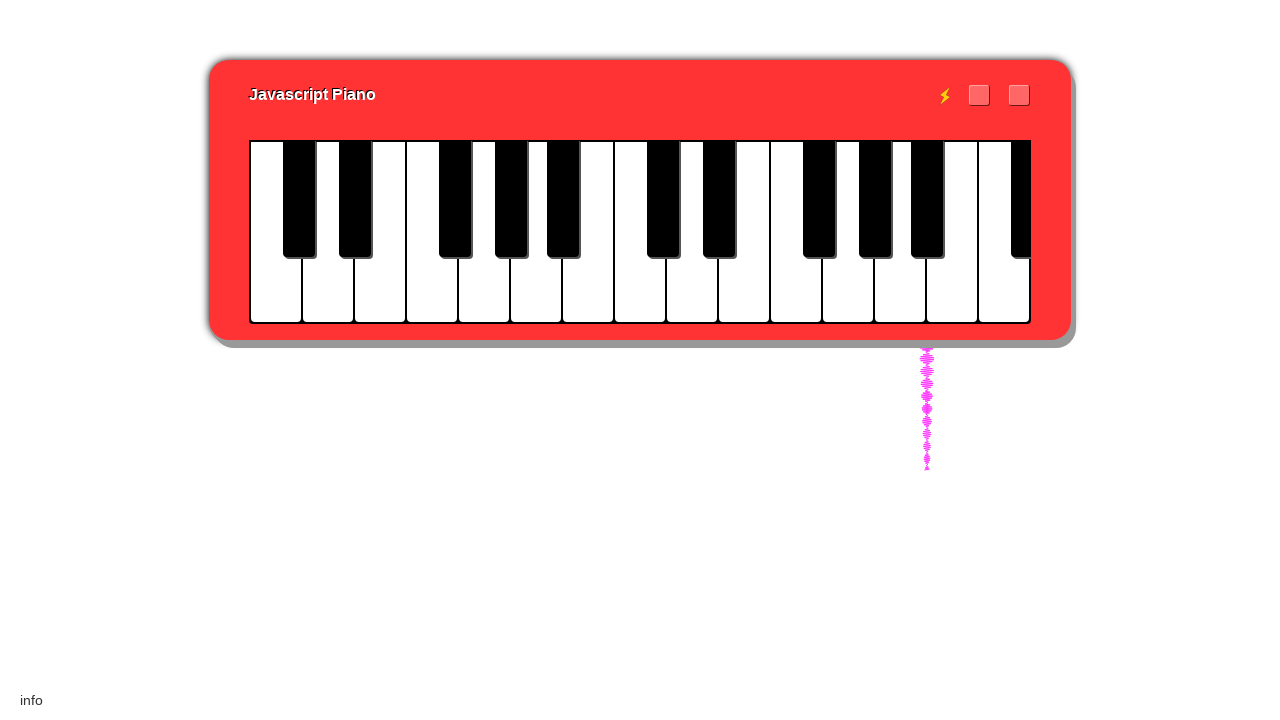

Played final note sequence ',gl.g,' of Imperial March
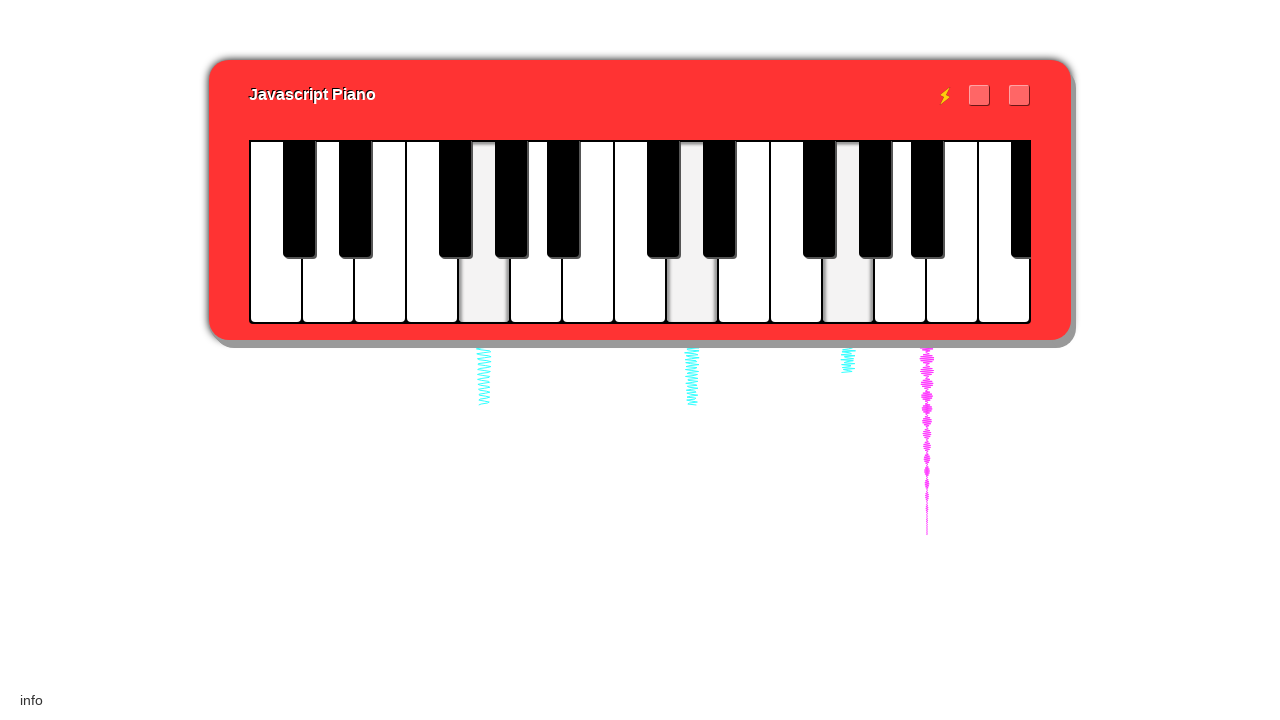

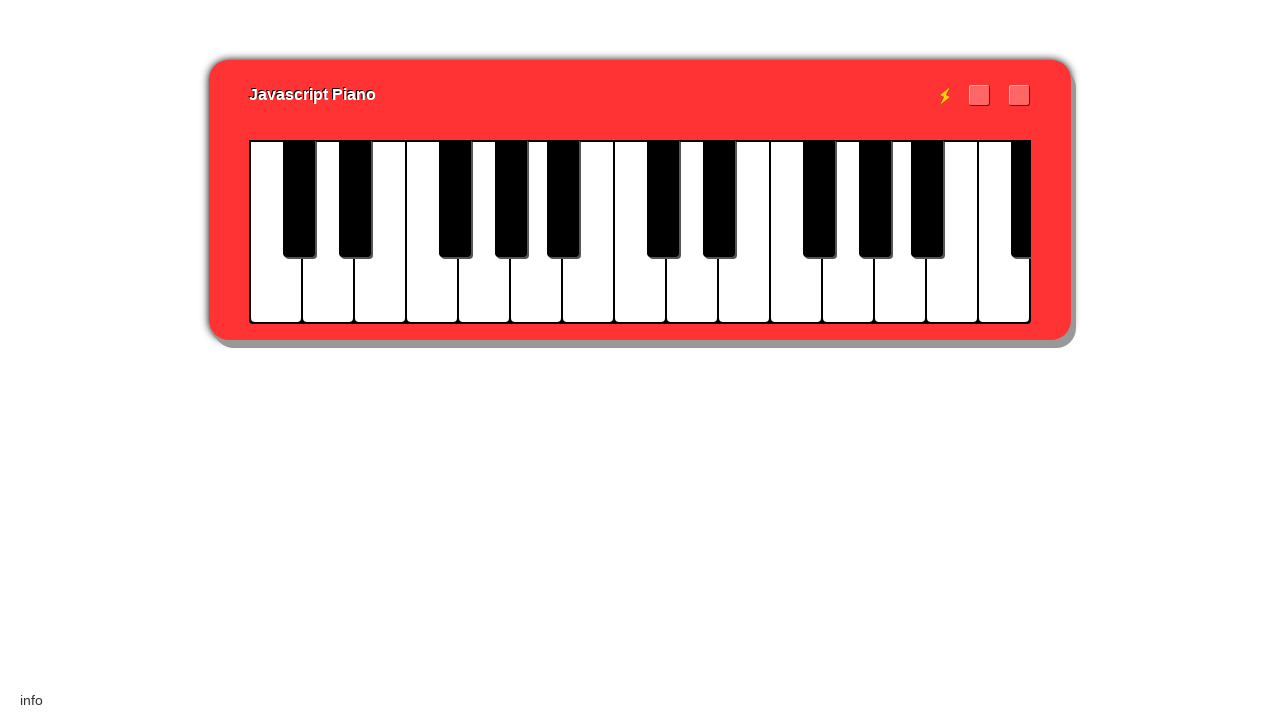